Tests drag and drop functionality by dragging an element from source to target and verifying the visual changes

Starting URL: https://jqueryui.com/droppable/

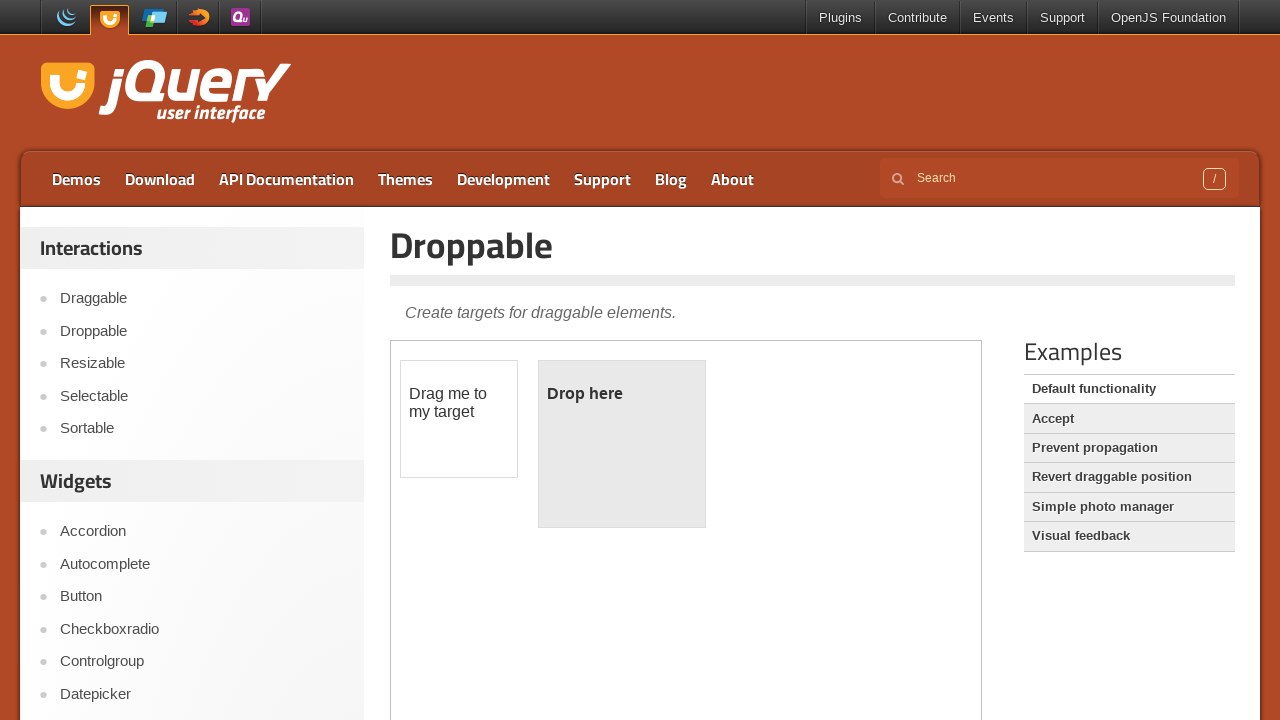

Located and switched to iframe containing drag and drop demo
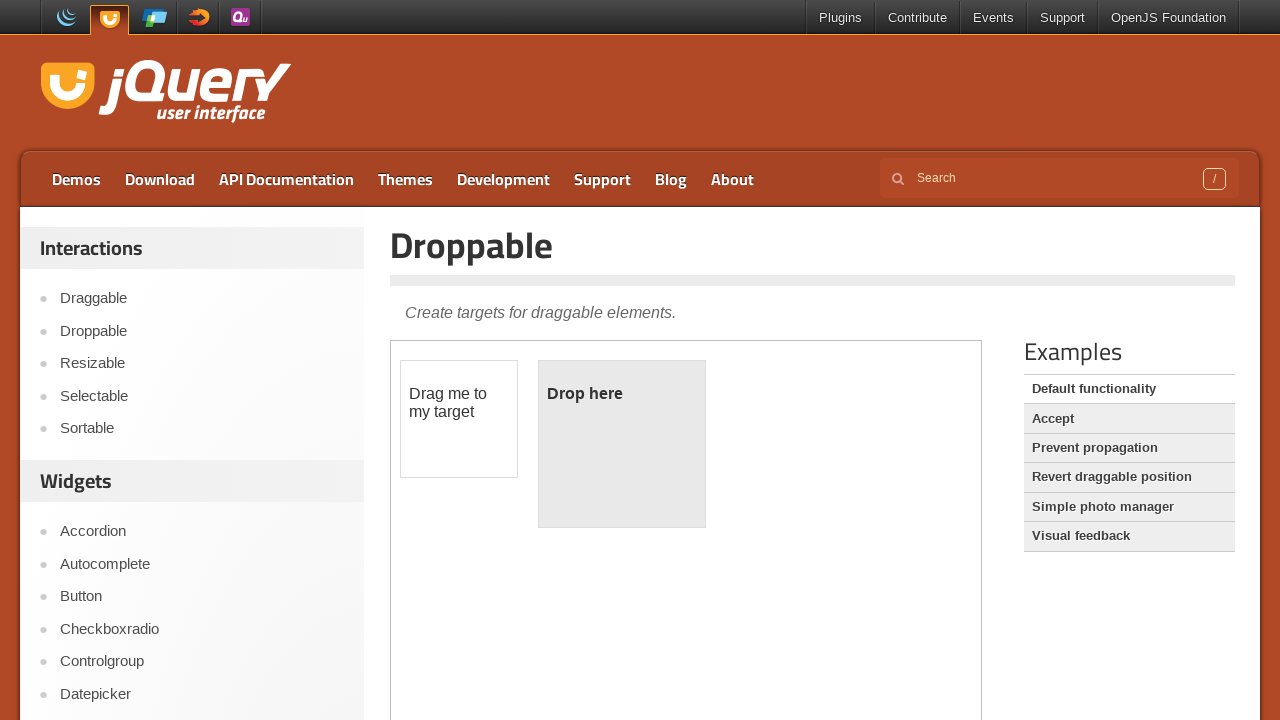

Located source element (draggable div)
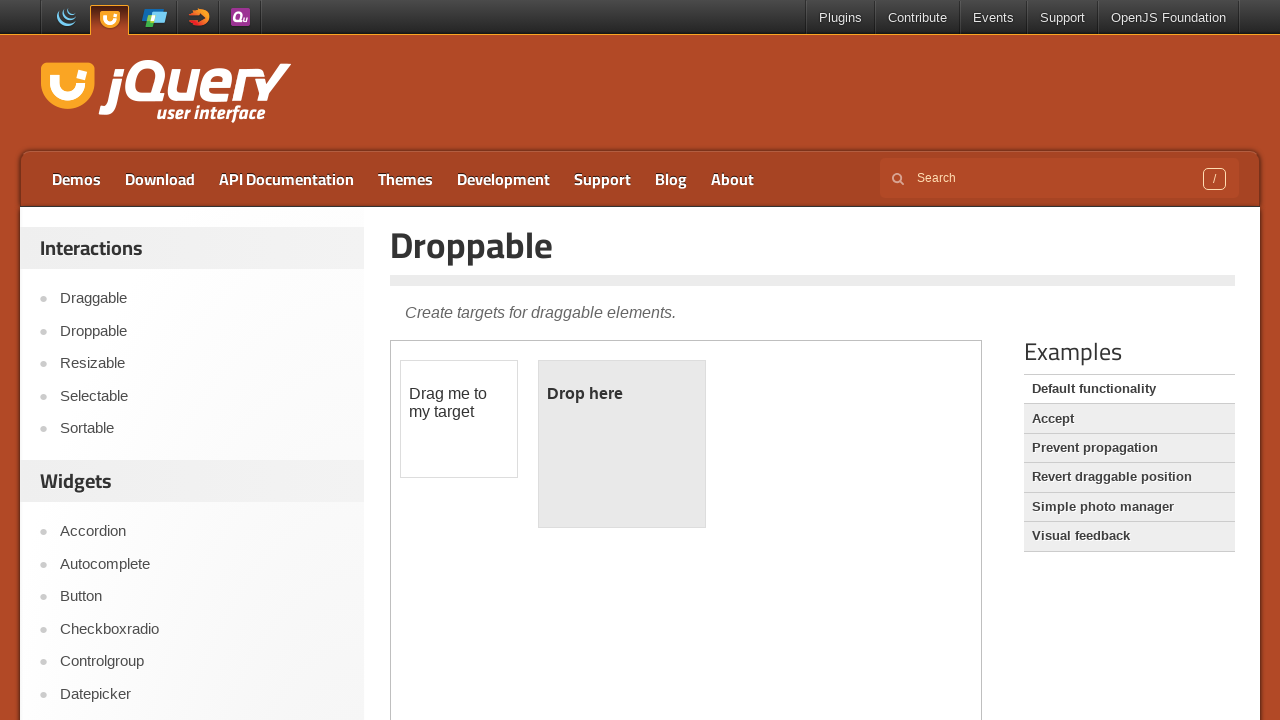

Located target element (droppable div)
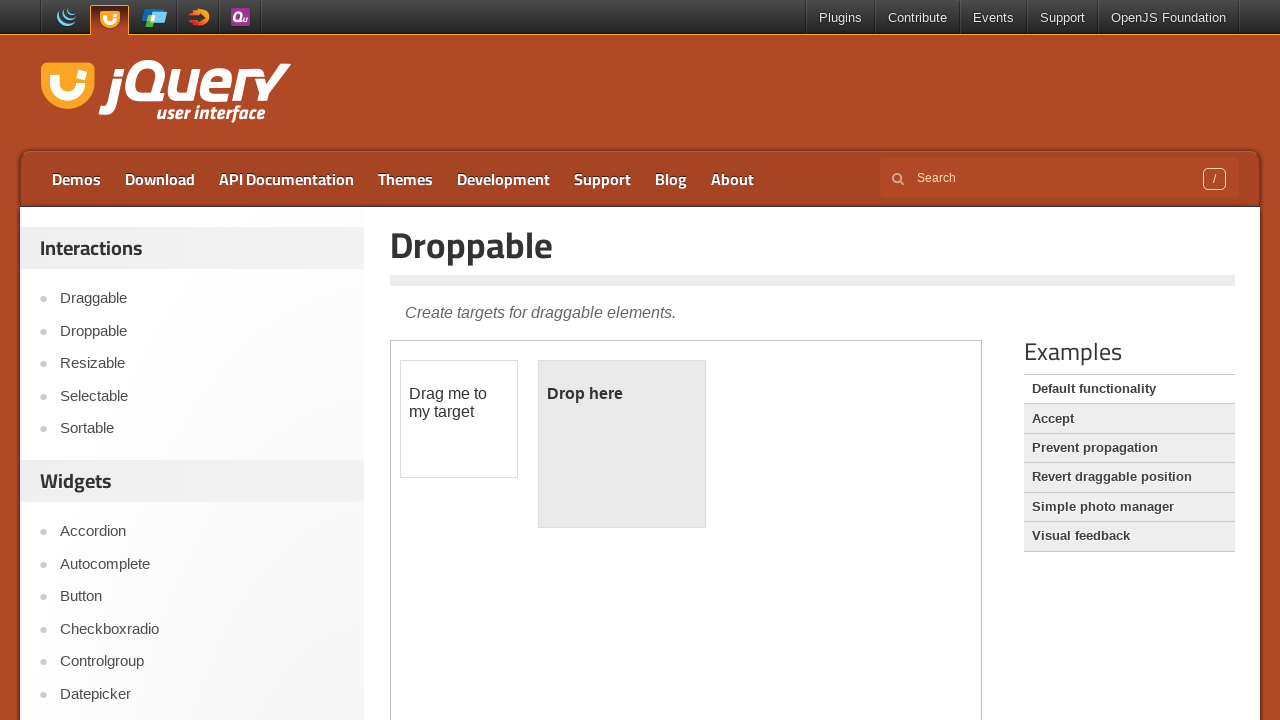

Performed drag and drop operation from source to target element at (622, 444)
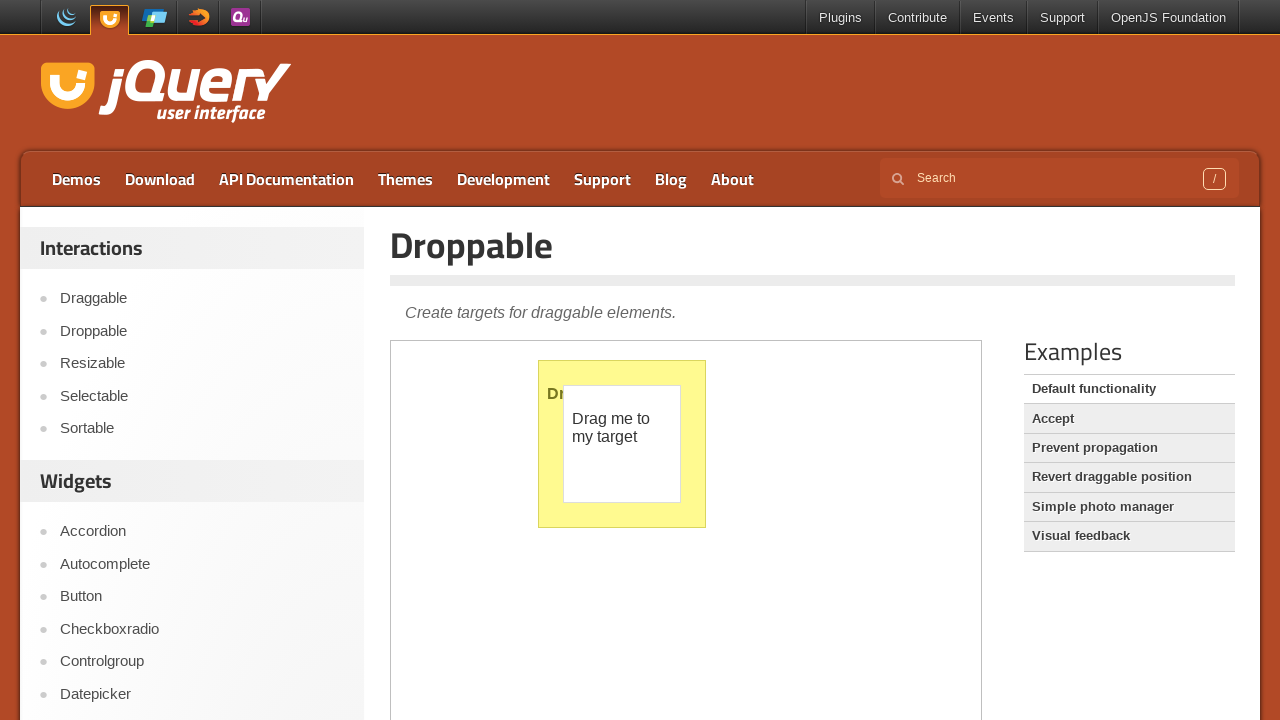

Evaluated target element's computed color style
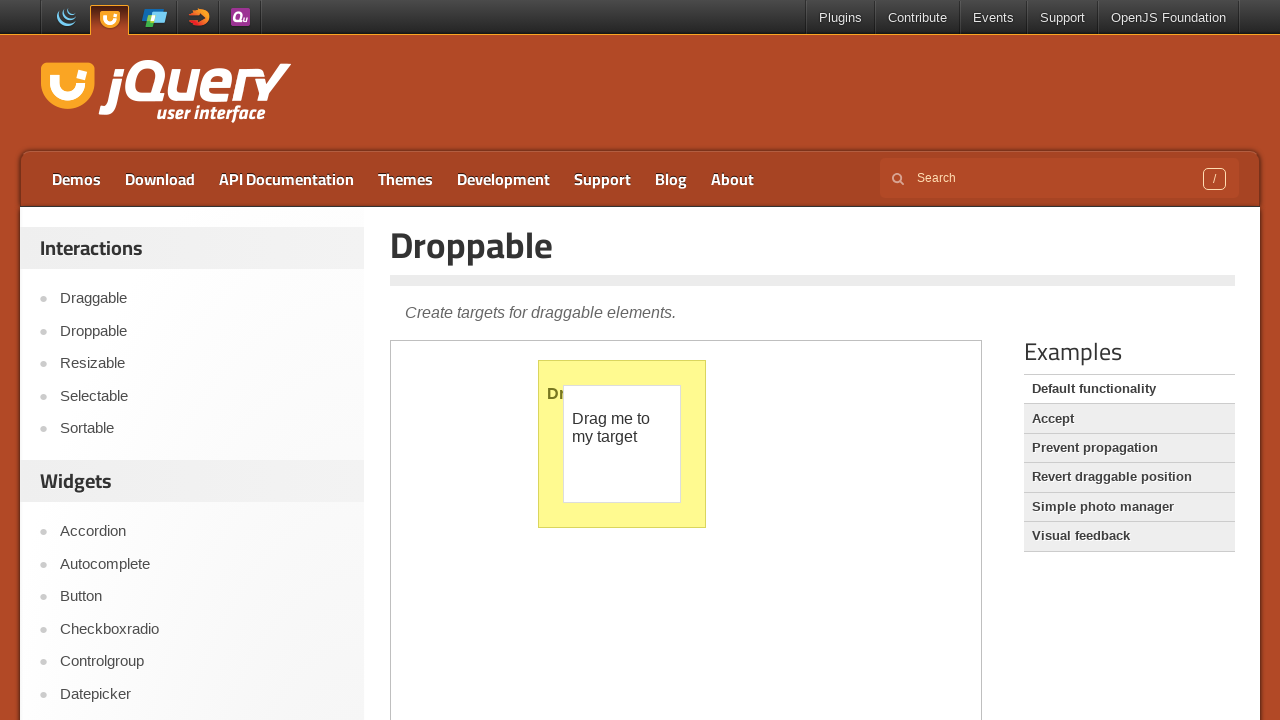

Retrieved target element's text content
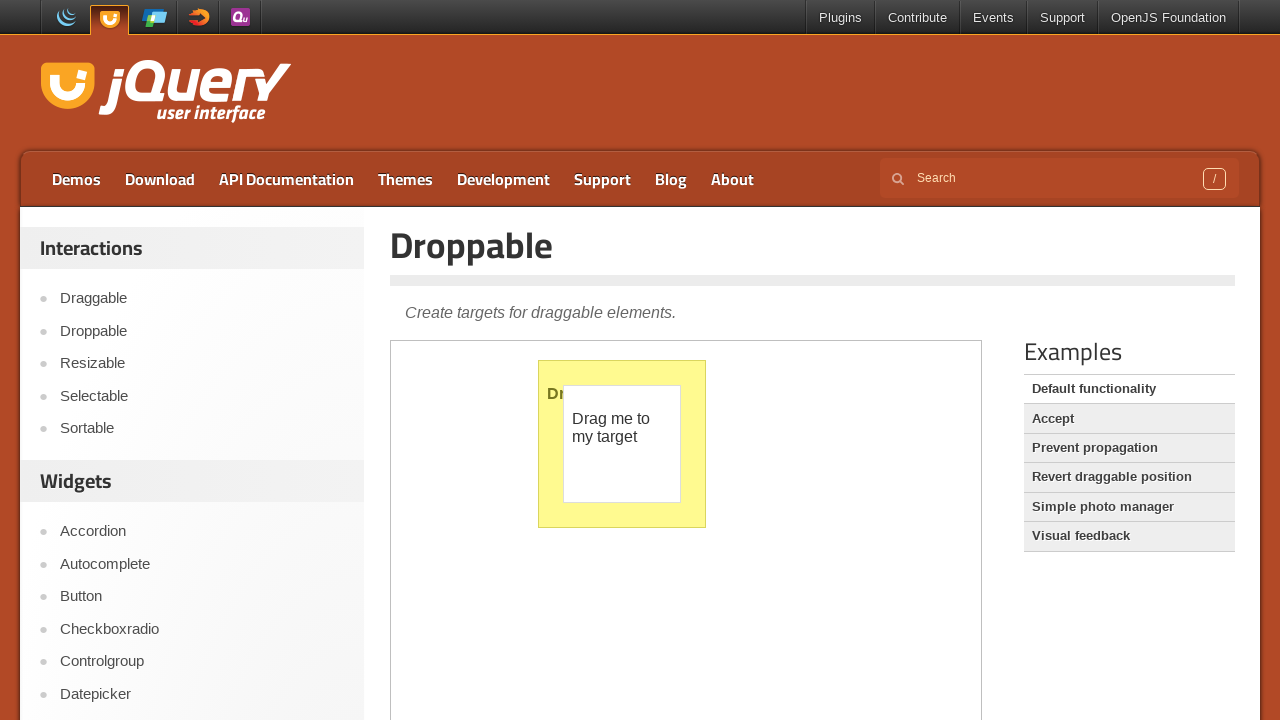

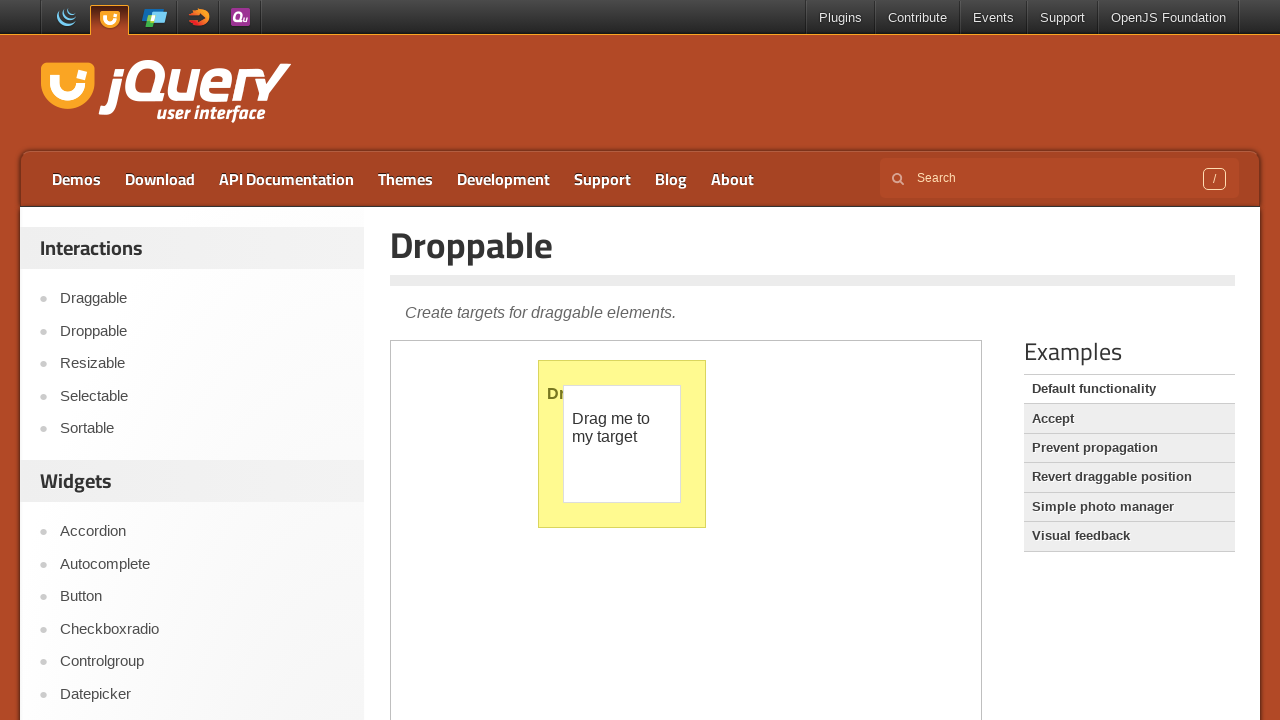